Tests AJAX functionality by clicking a button and waiting for the response text to appear in a green notification panel

Starting URL: http://uitestingplayground.com/ajax

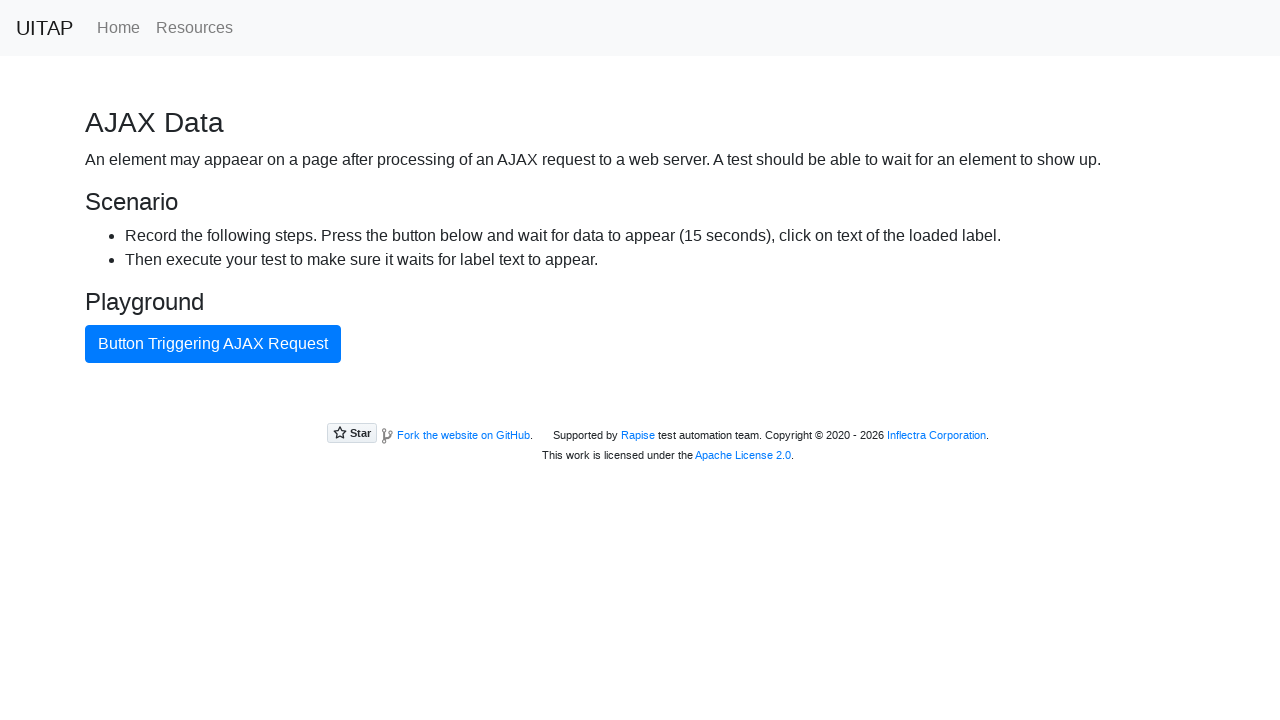

Clicked the blue AJAX button at (213, 344) on #ajaxButton
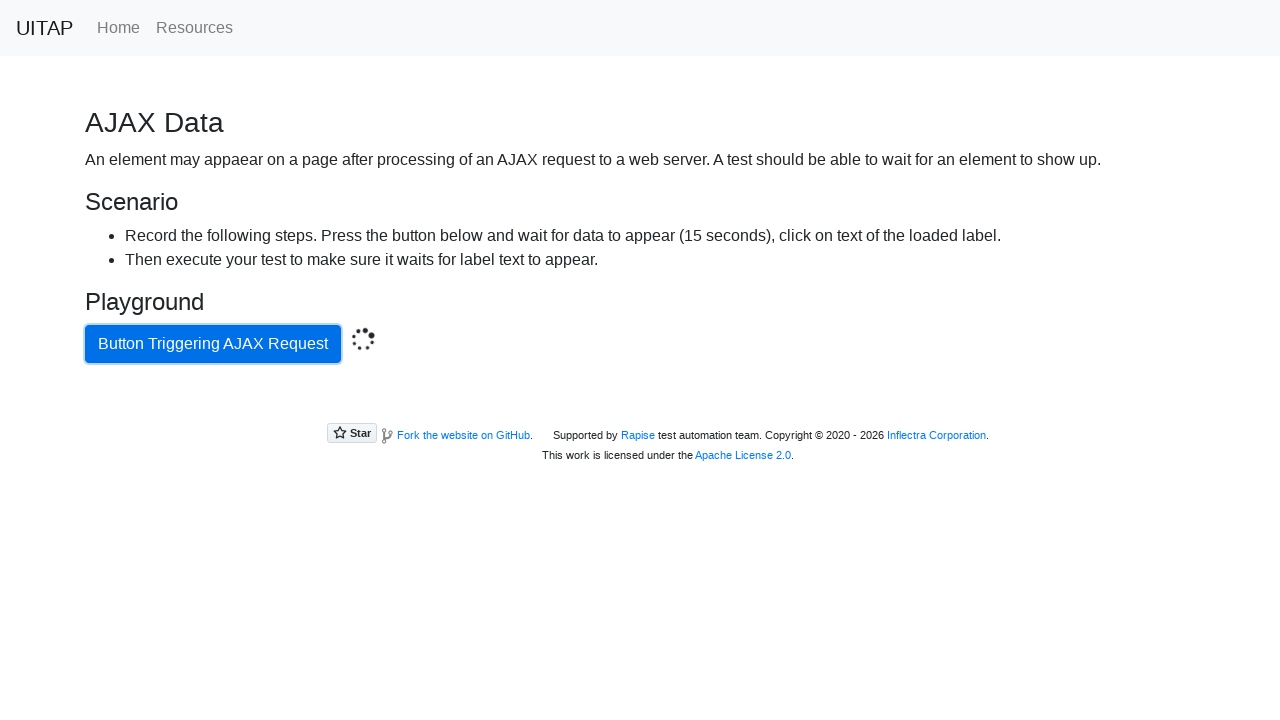

AJAX response received - green success notification panel appeared
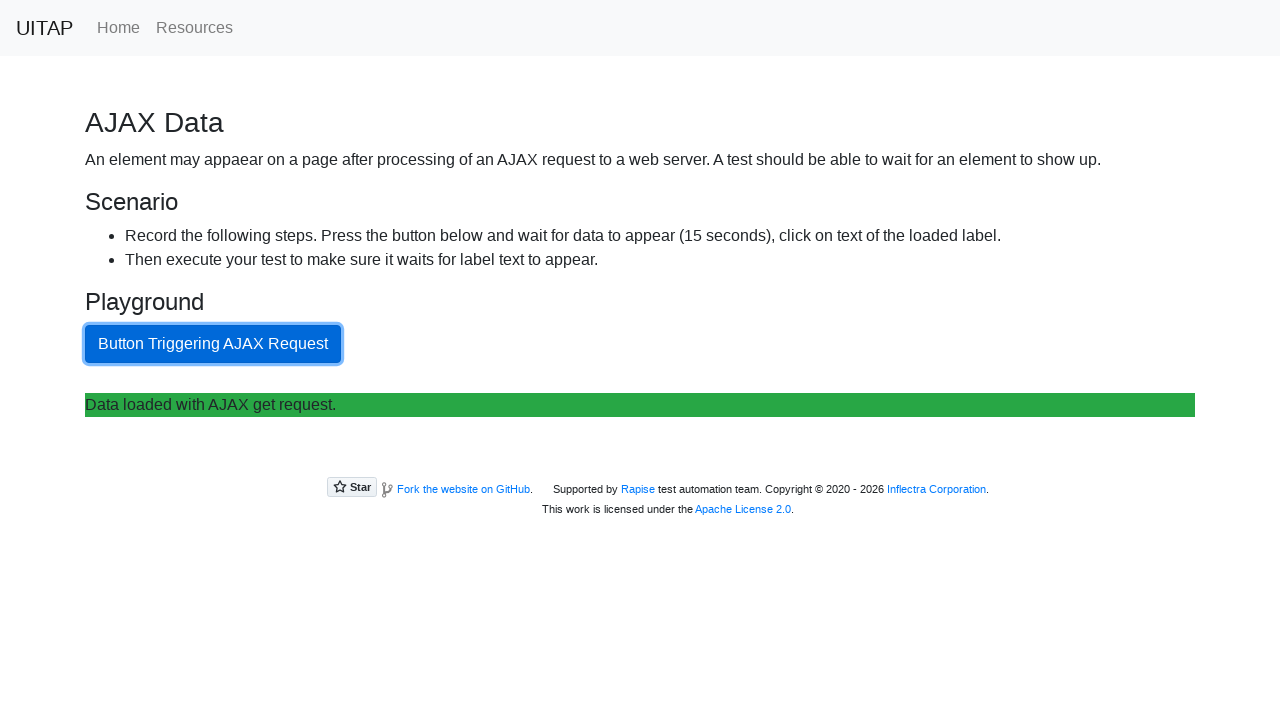

Retrieved text from success notification: 'Data loaded with AJAX get request.'
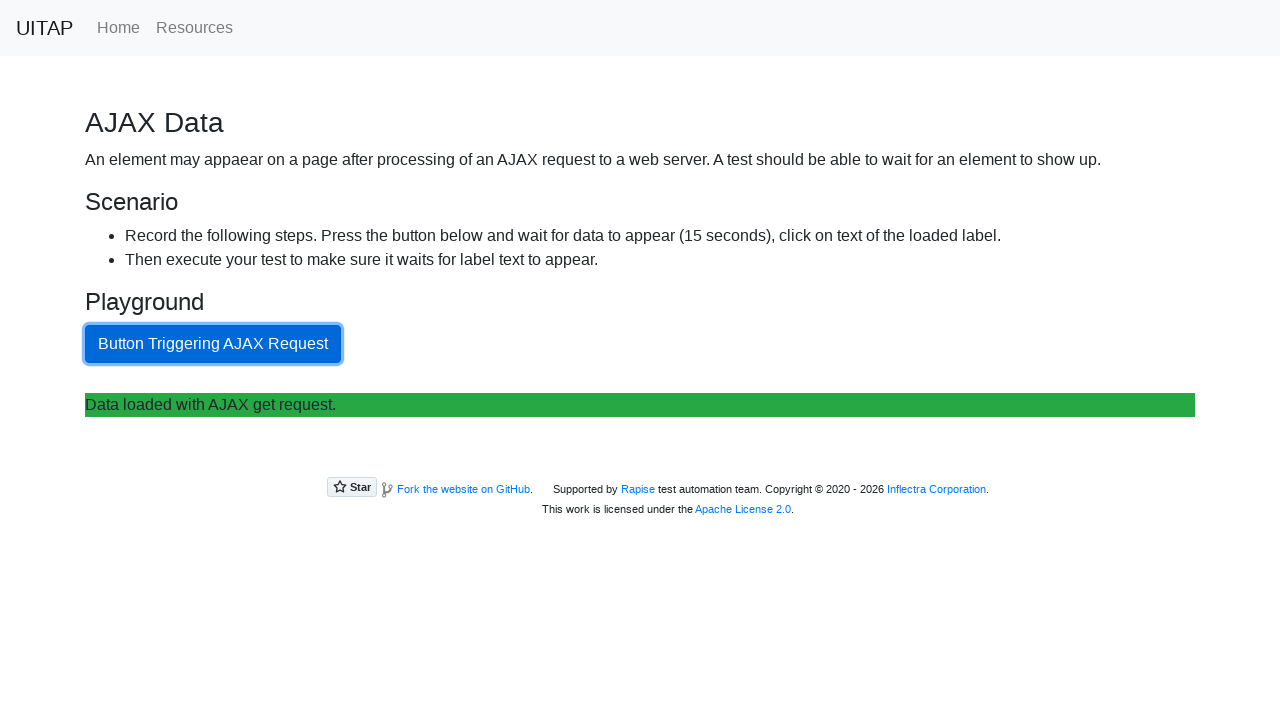

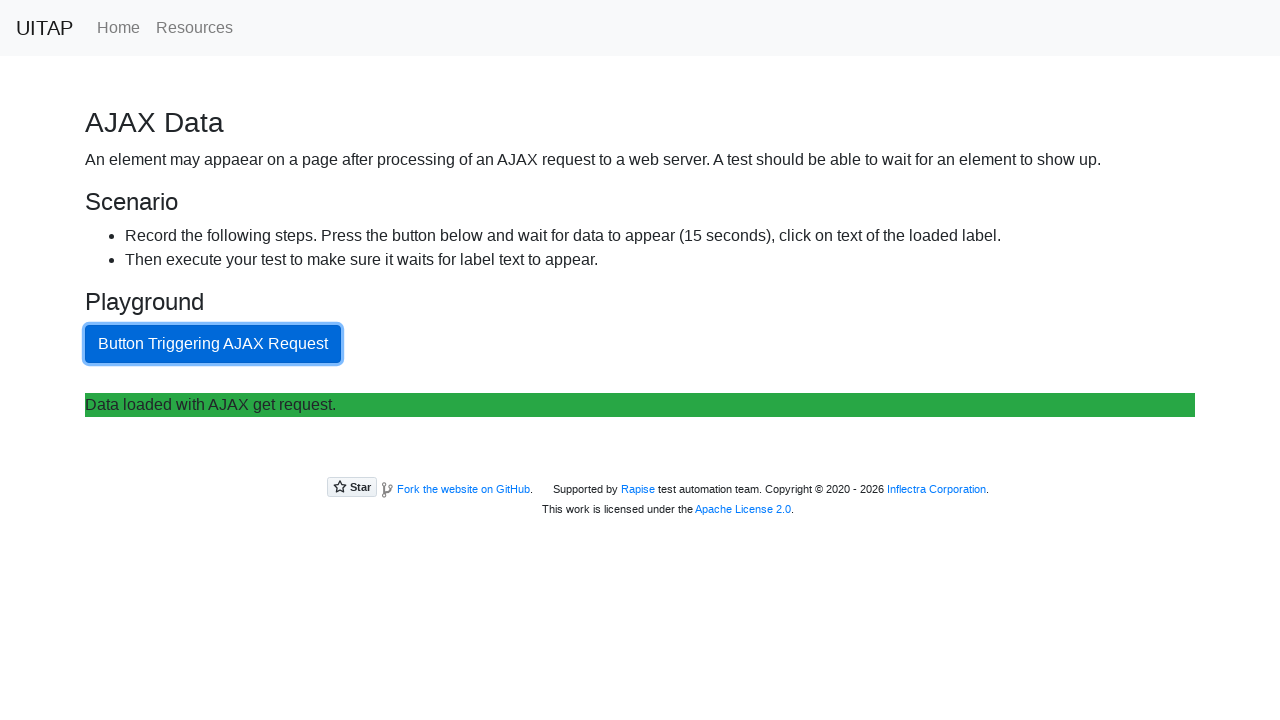